Tests a micro-frontend application by accessing a shadow DOM within a wujie-app custom element and clicking a button inside it.

Starting URL: https://wujie-micro.github.io/demo-main-react/?vue3=%2Fdemo-vue3%2Fhome#/vue3

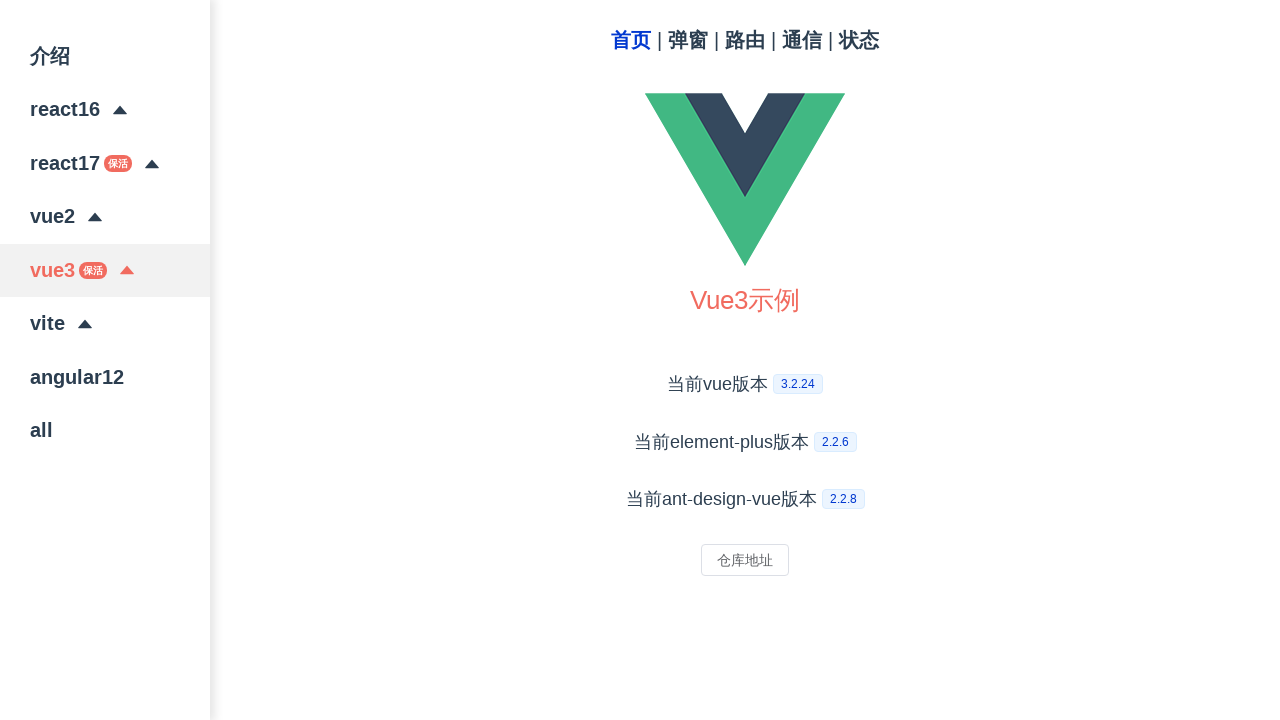

Waited 10 seconds for page to fully load
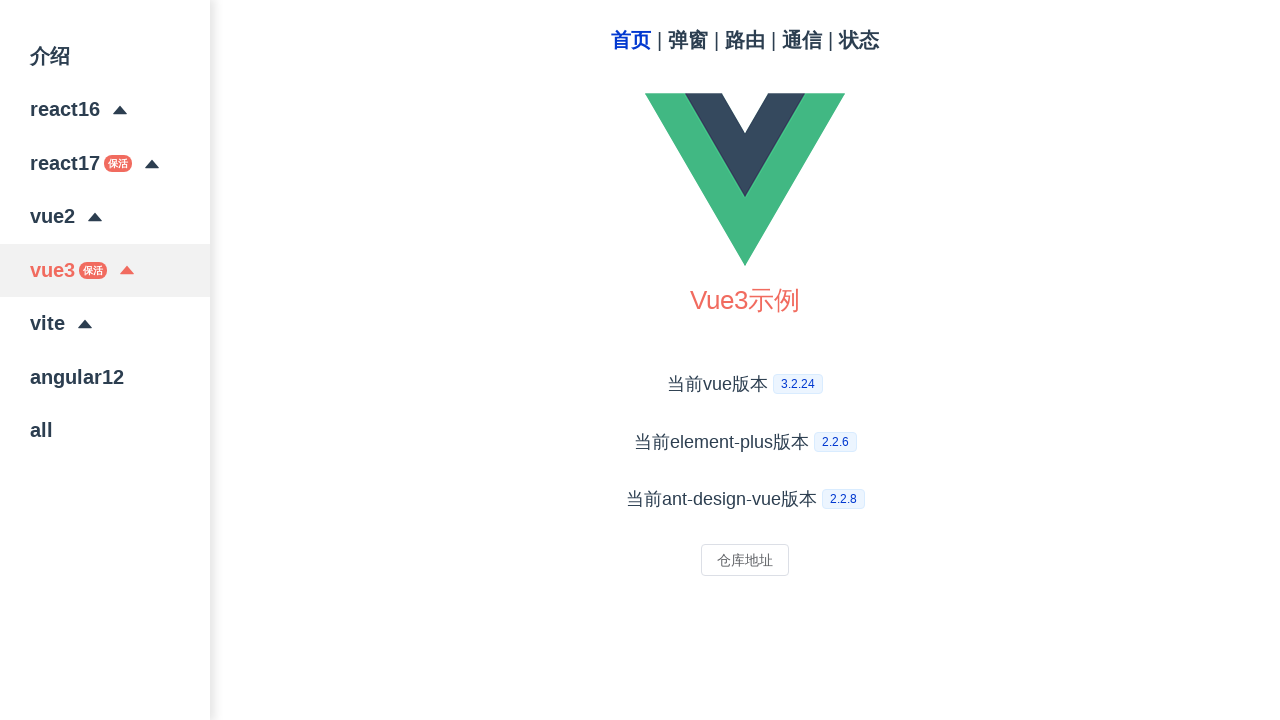

Located wujie-app shadow host element
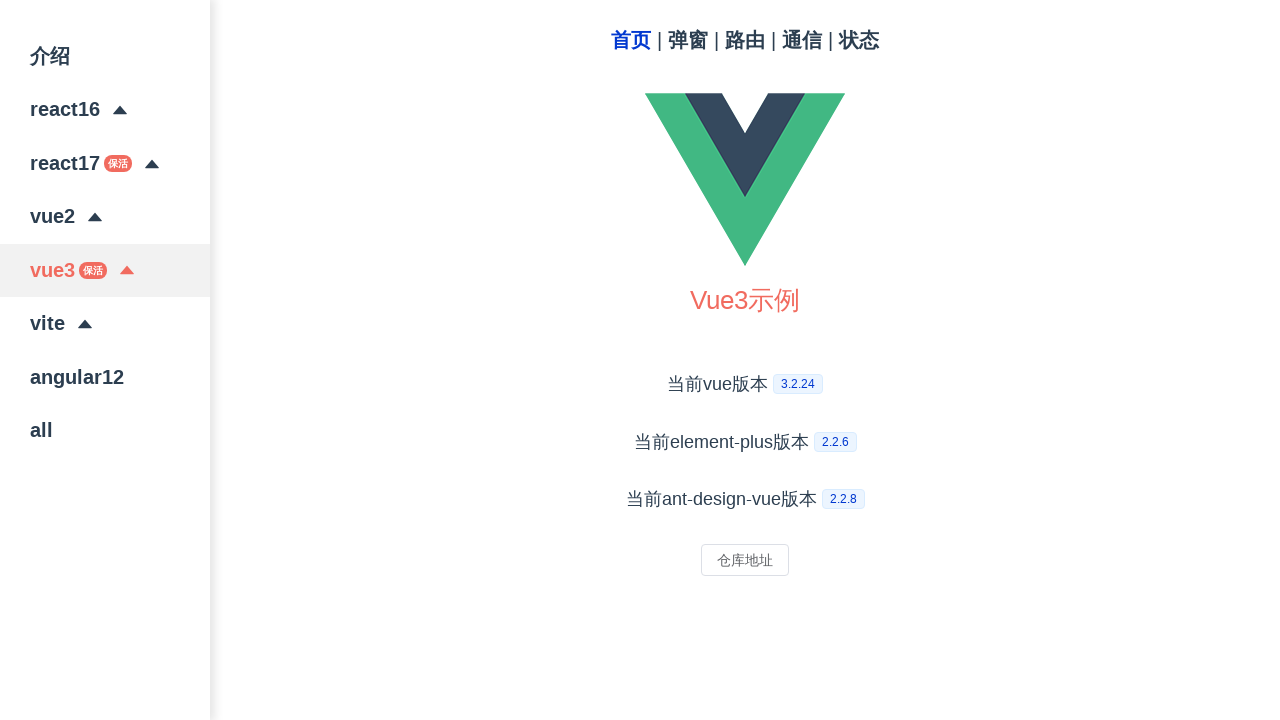

Shadow host element became available
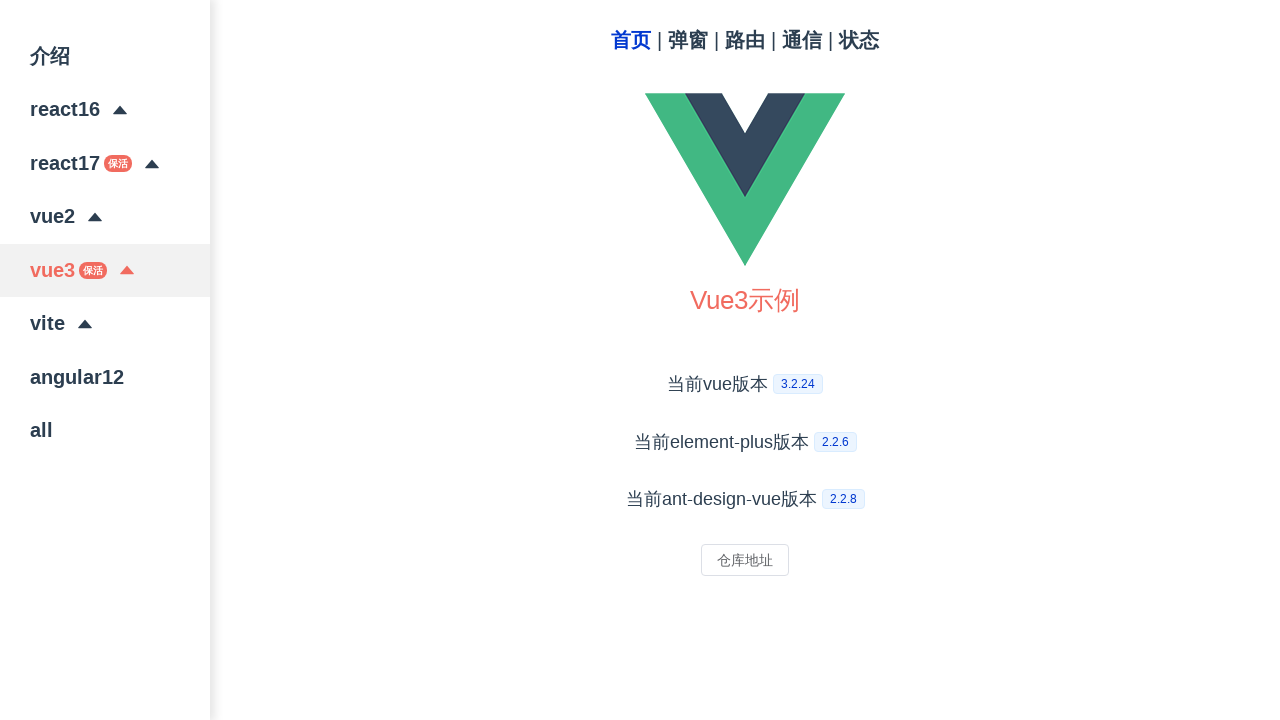

Located button element inside shadow DOM
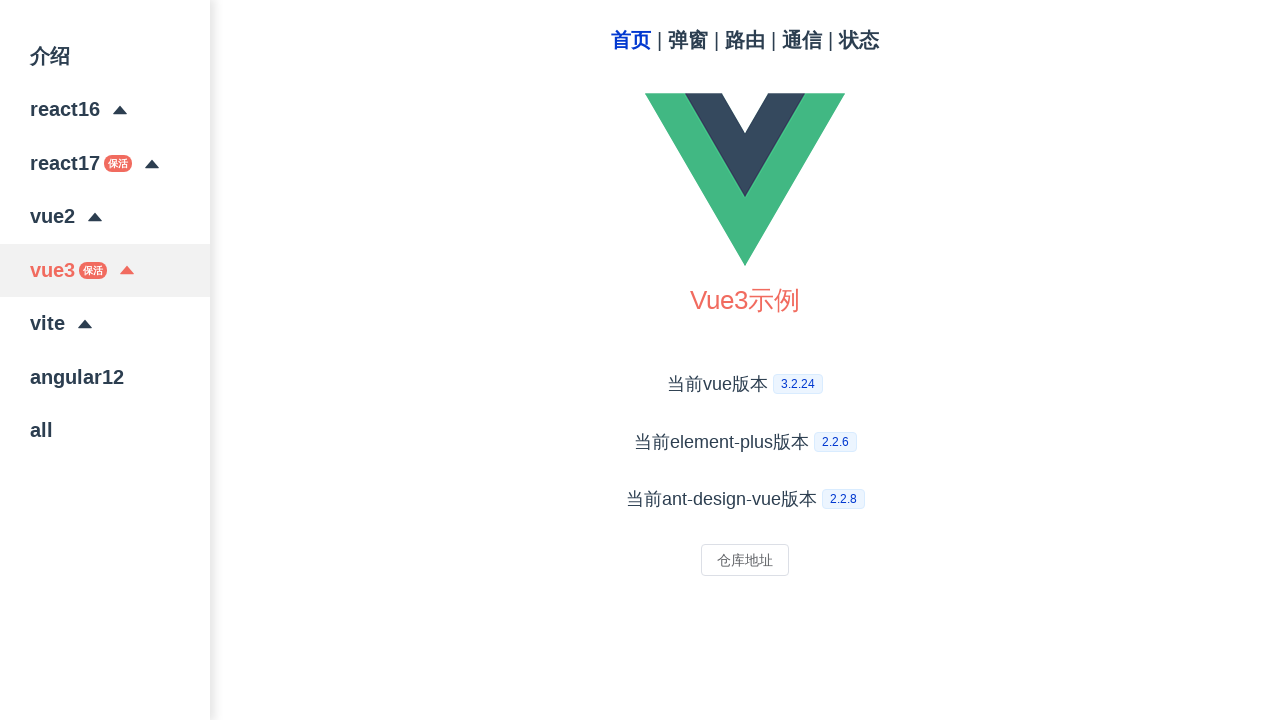

Clicked button inside shadow DOM at (745, 560) on wujie-app >> .el-button
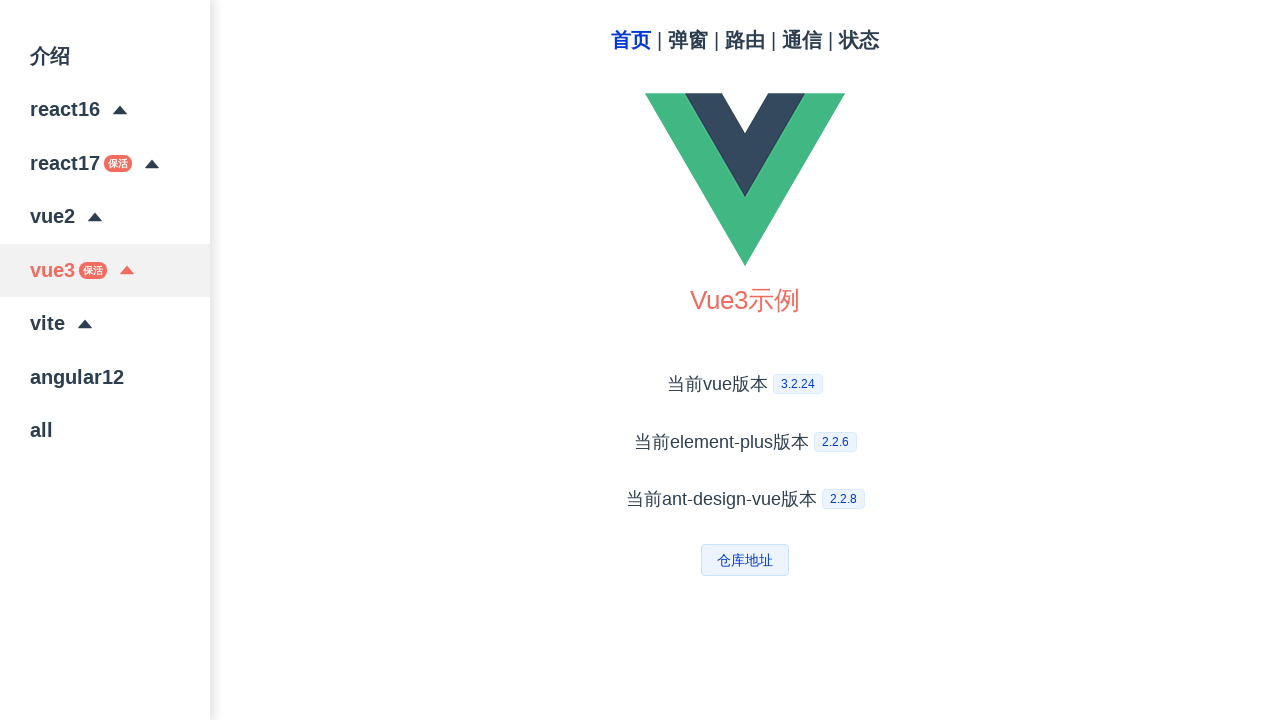

Waited 2 seconds for action to complete
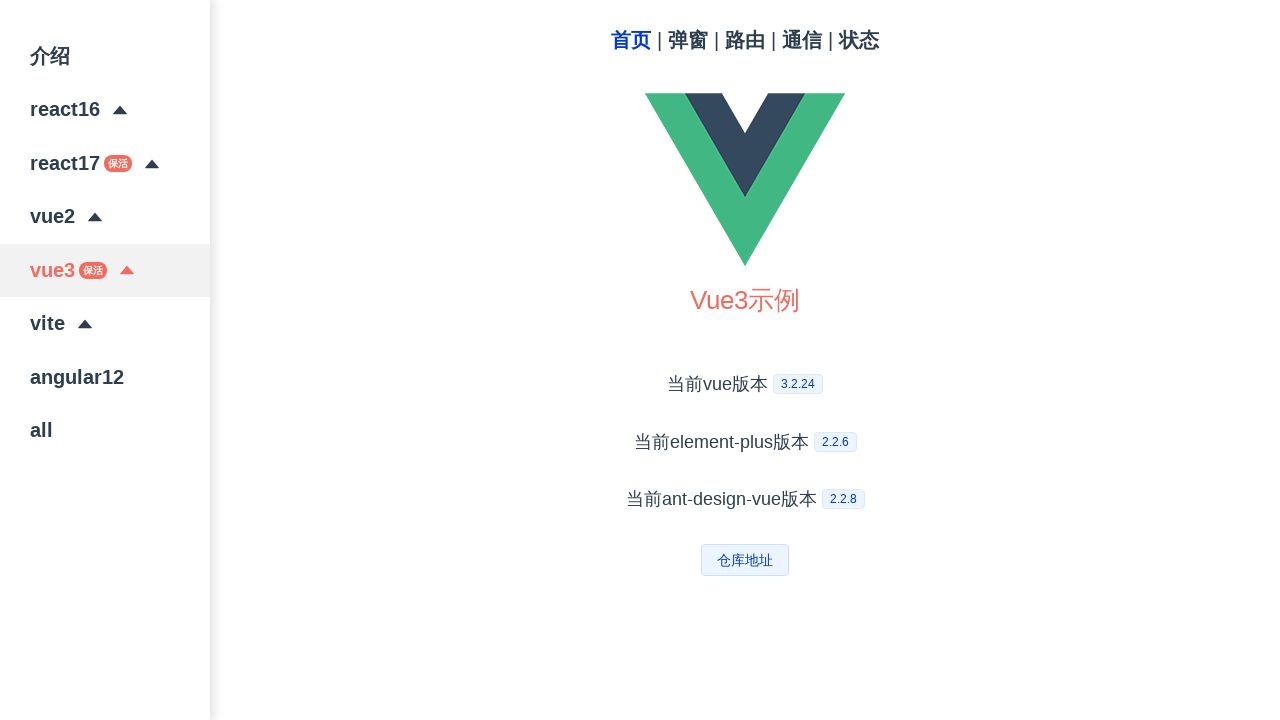

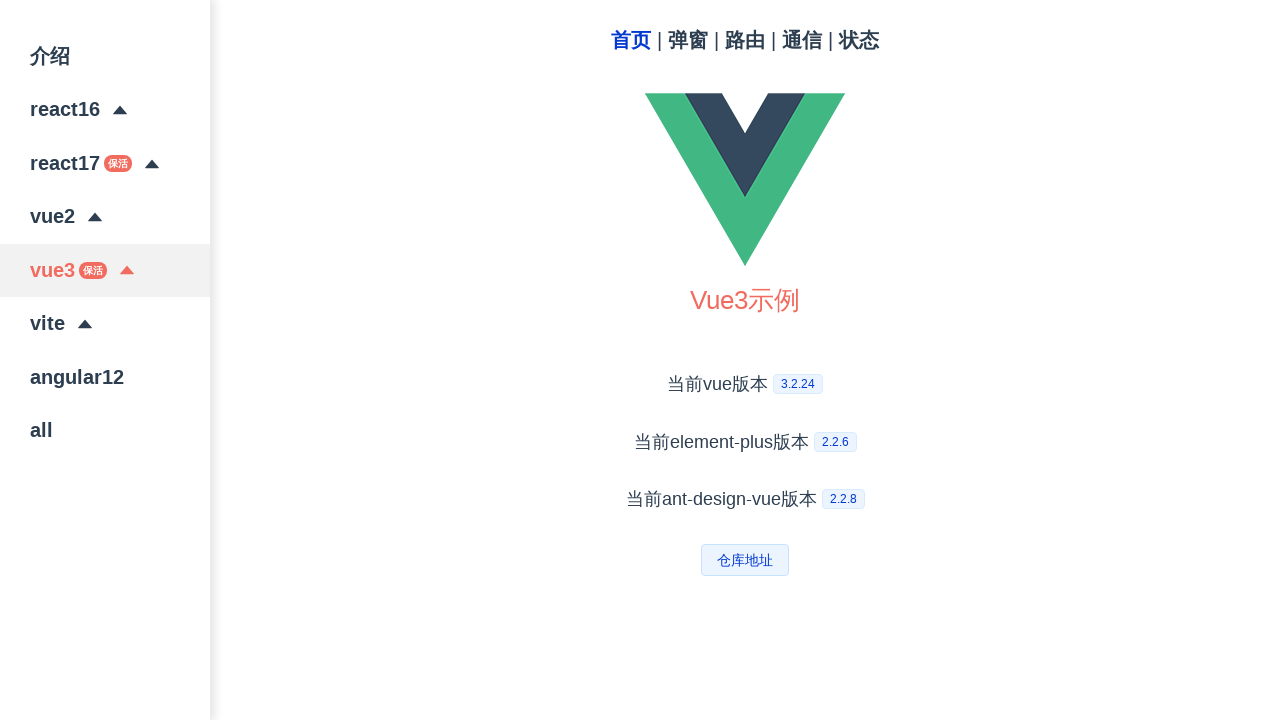